Tests handling of a JavaScript confirmation dialog by clicking the confirm button and accepting it, then verifying the result text

Starting URL: https://testautomationpractice.blogspot.com/

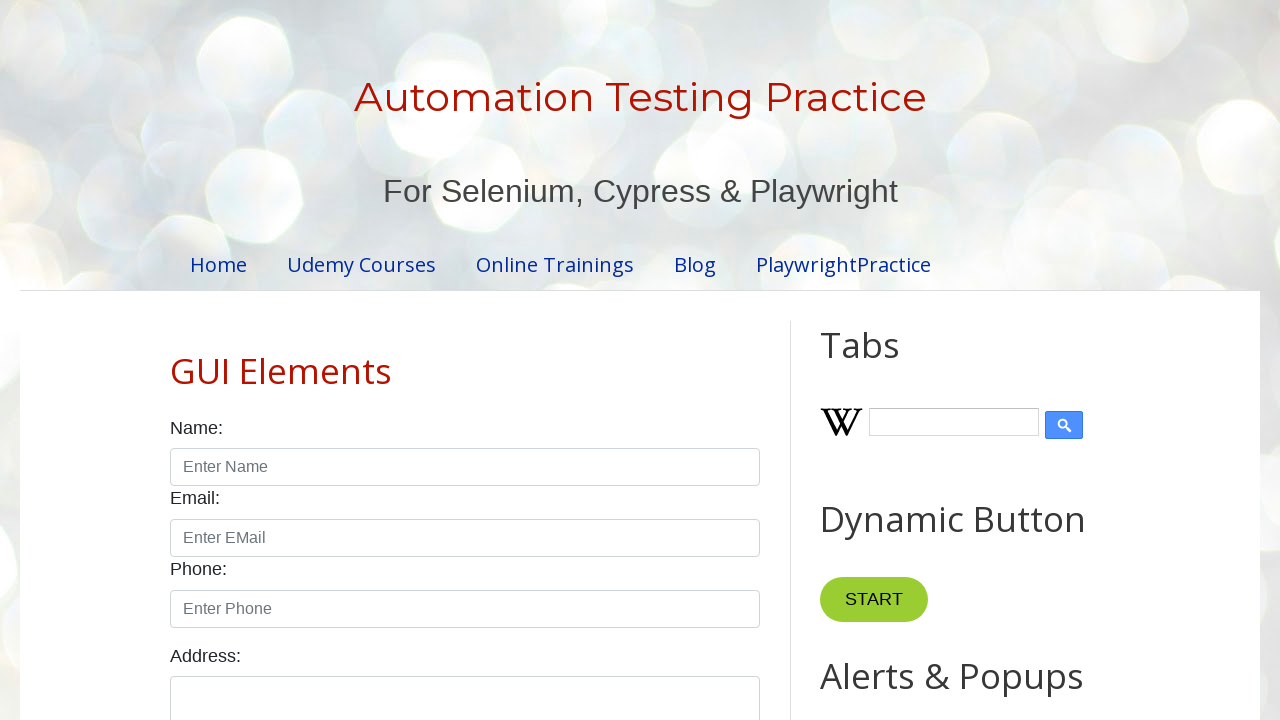

Set up dialog event handler for confirmation dialogs
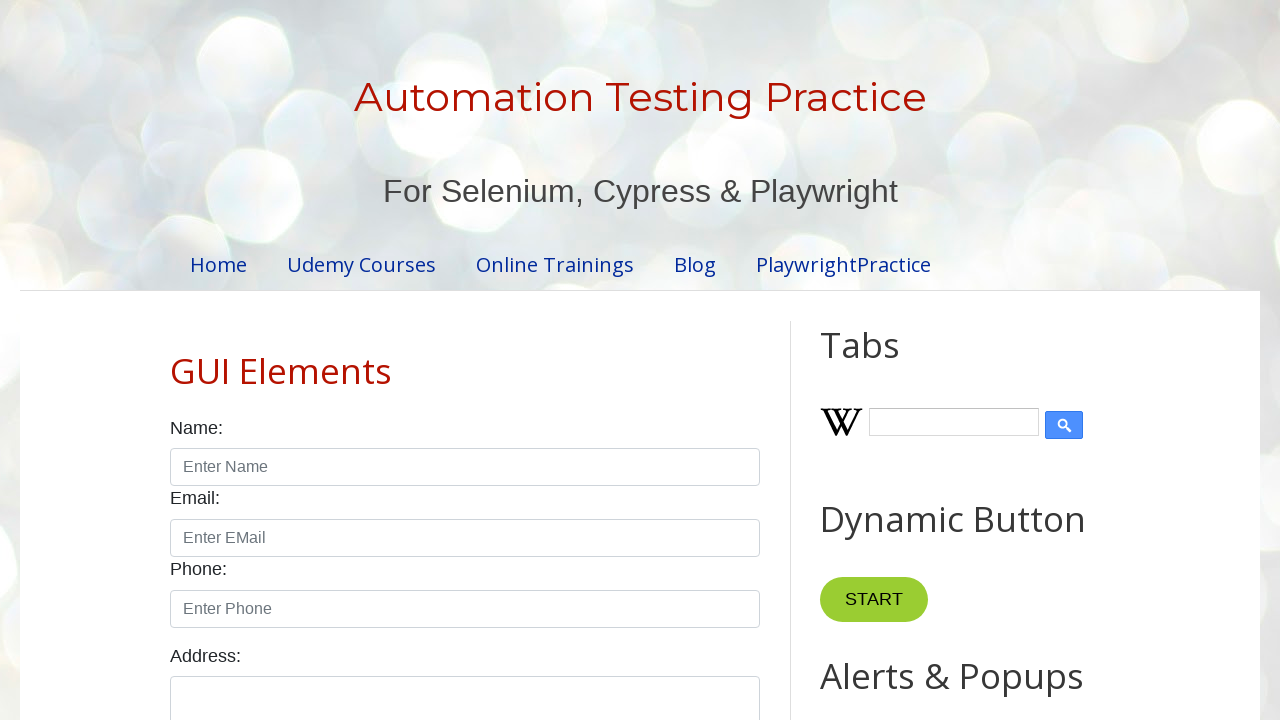

Clicked the confirm button to trigger dialog at (912, 360) on #confirmBtn
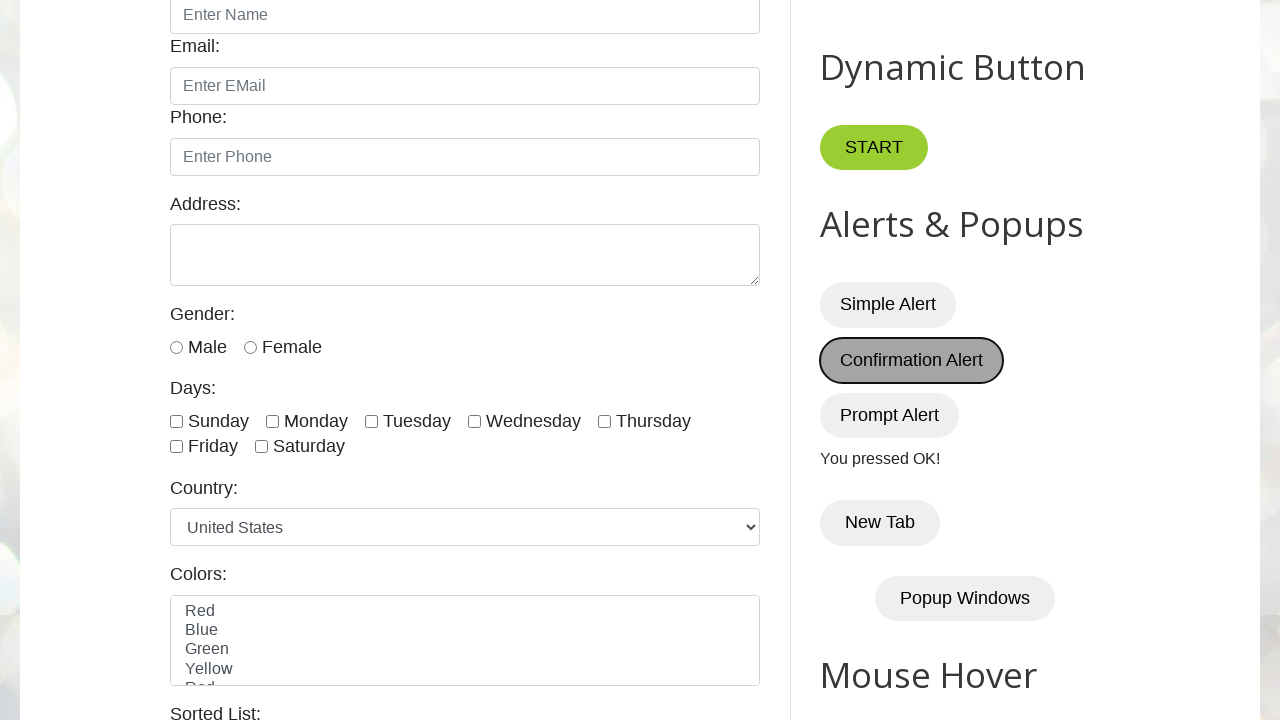

Waited for result text element to load
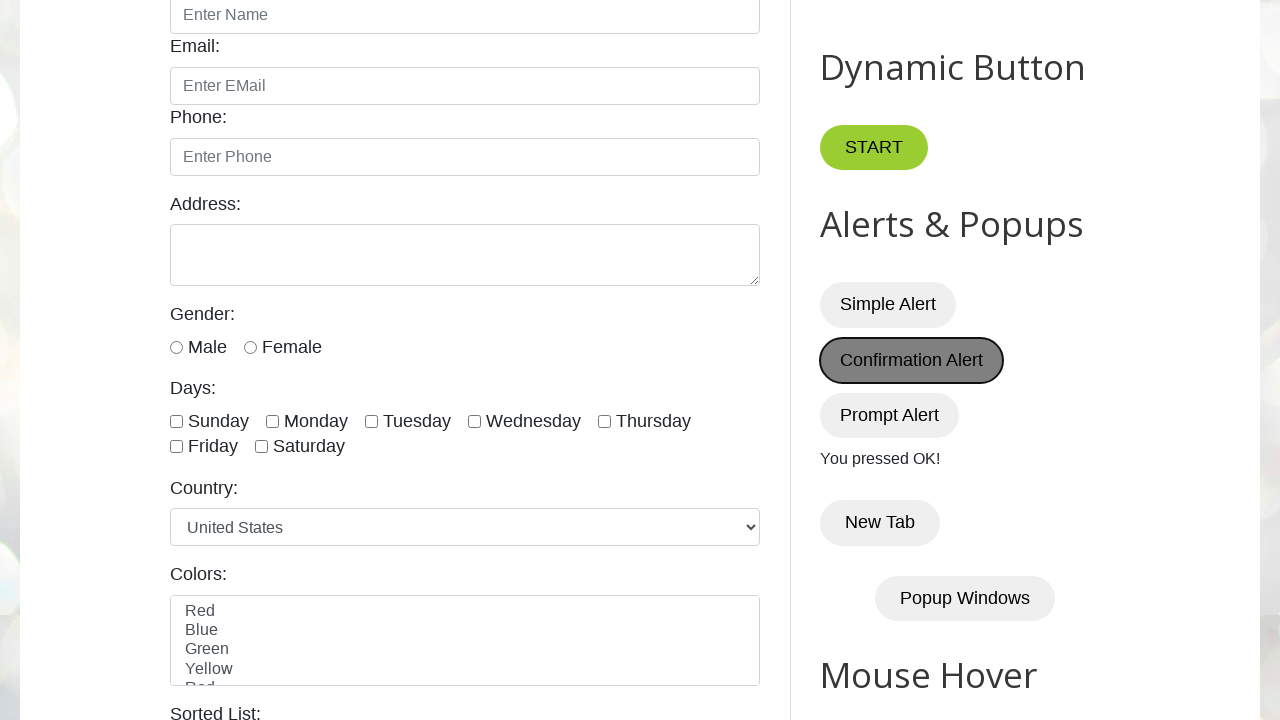

Verified result text is 'You pressed OK!'
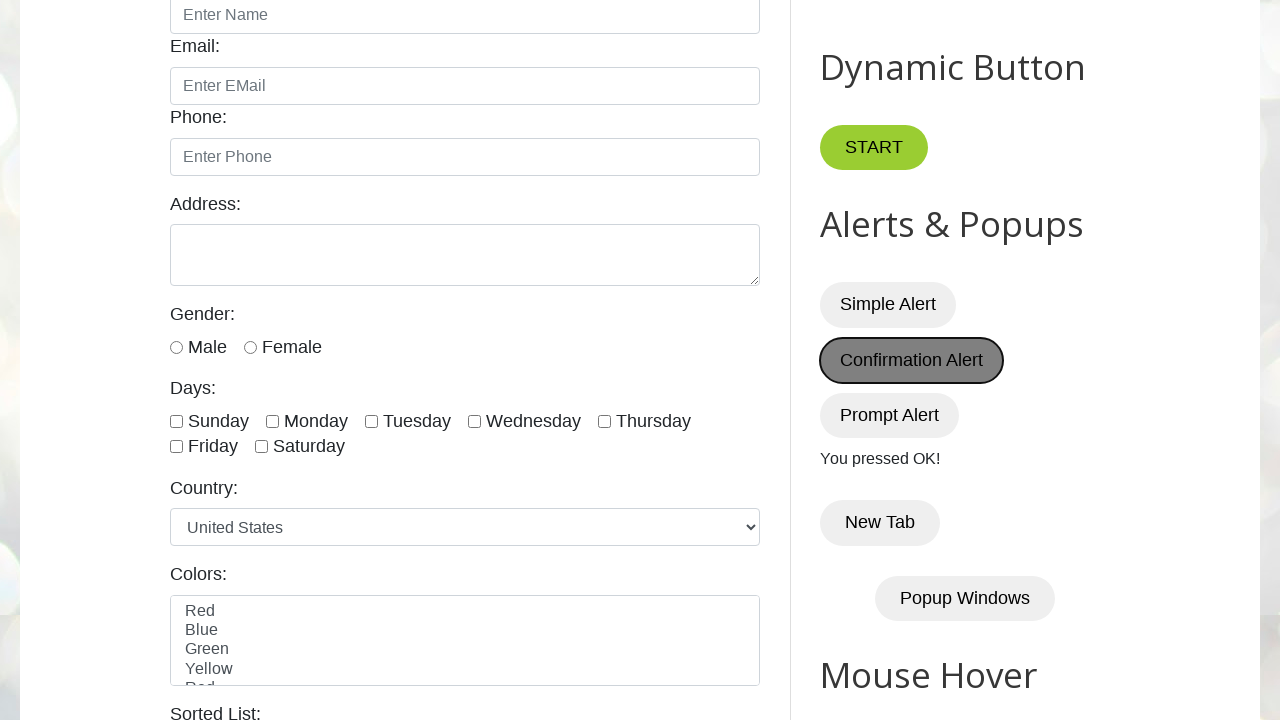

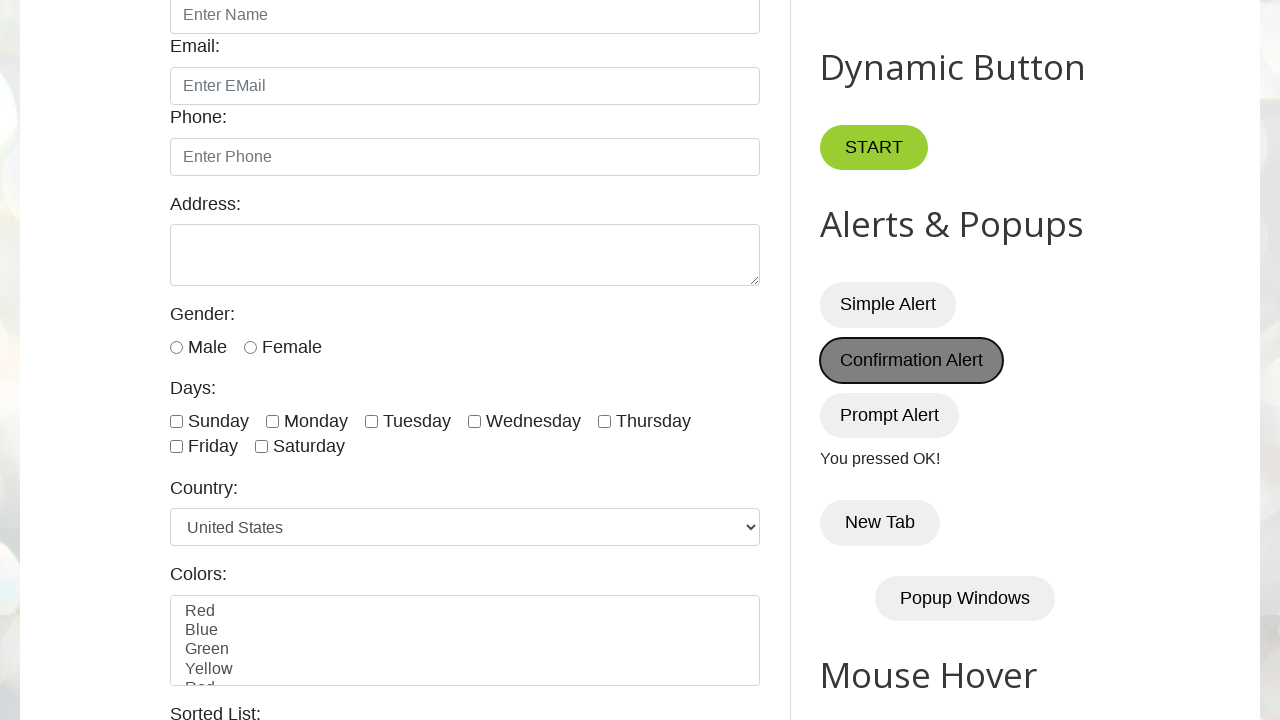